Tests the draggable functionality by dragging an element to a new position

Starting URL: https://jqueryui.com/

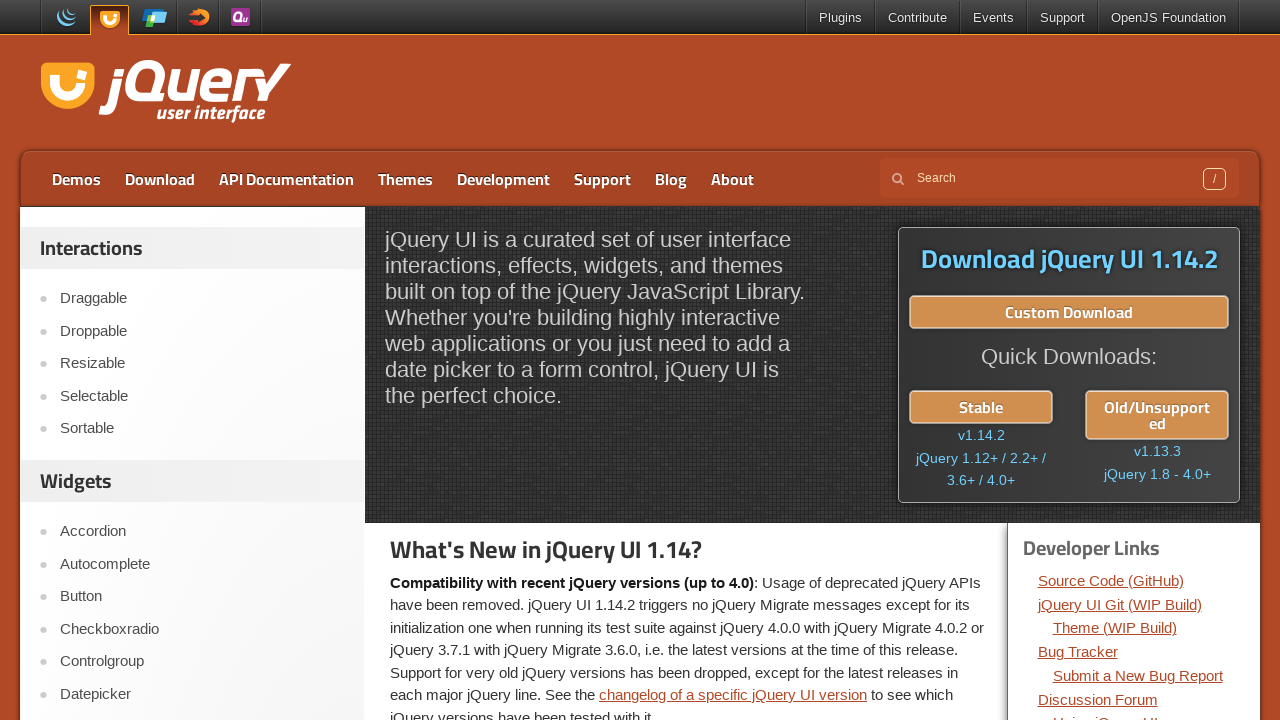

Clicked on Draggable link at (202, 299) on text=Draggable
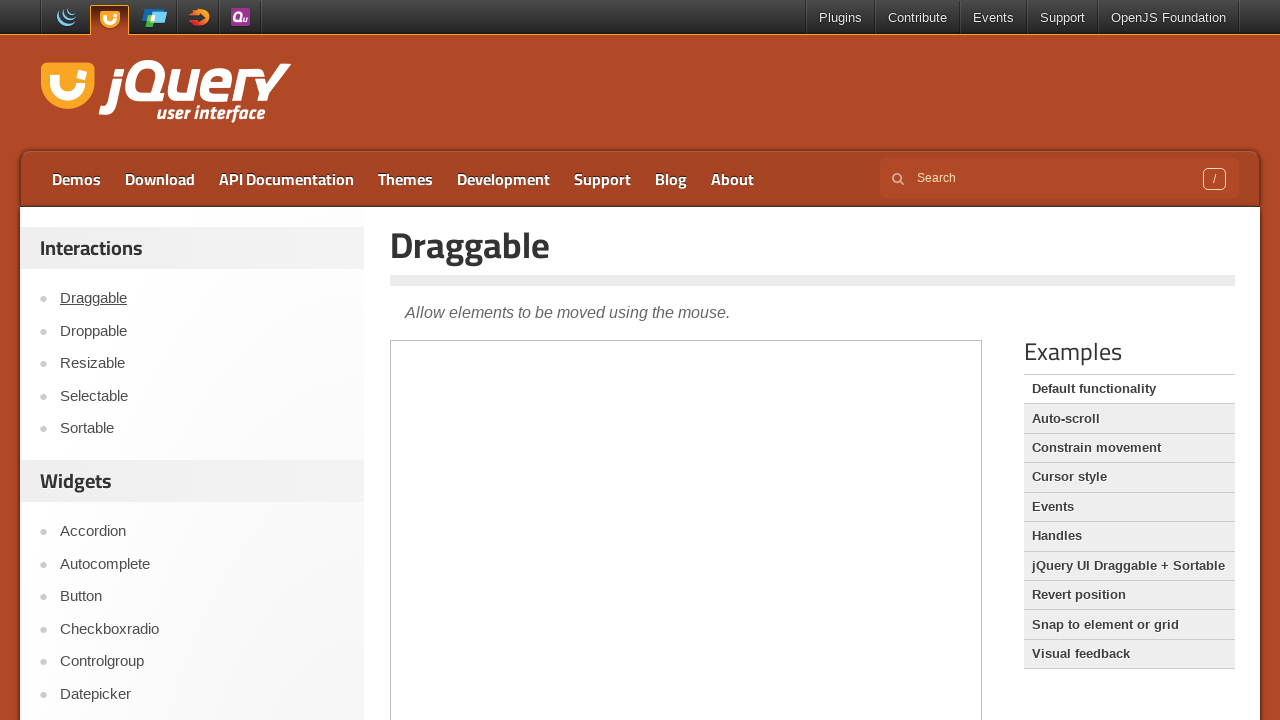

Located the iframe containing draggable element
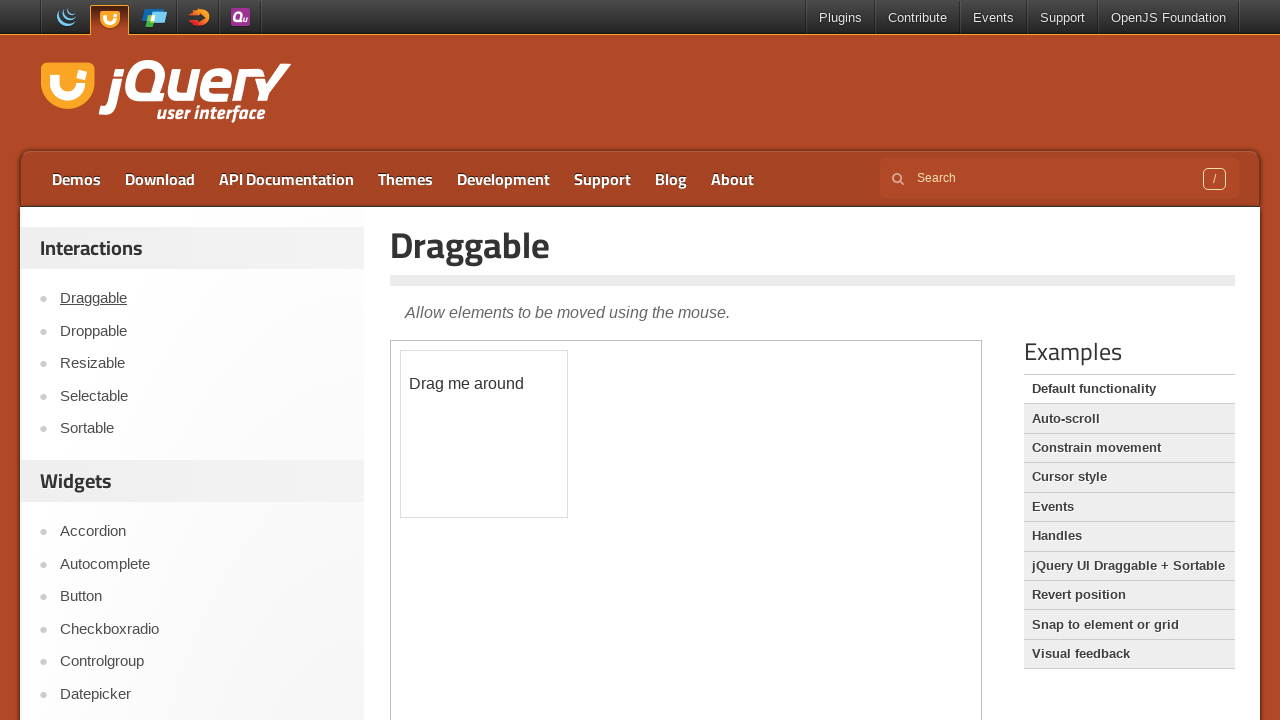

Dragged element to new position (x: 150, y: 150) at (551, 501)
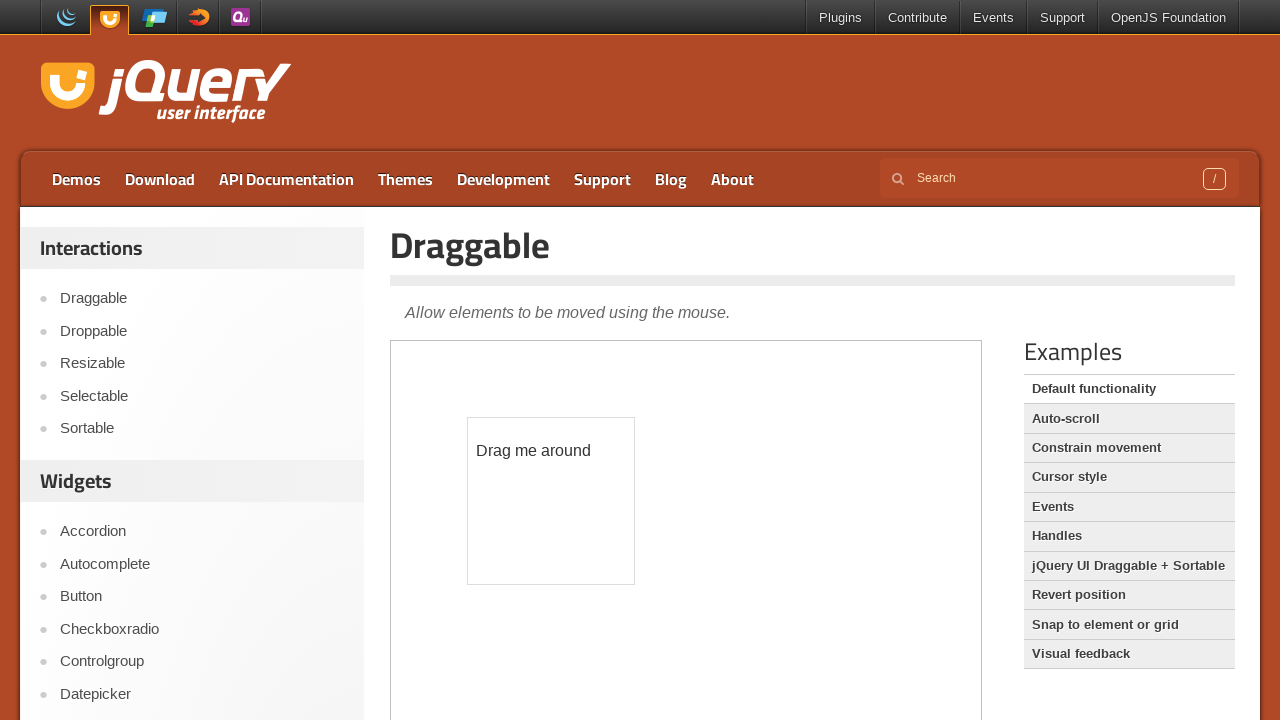

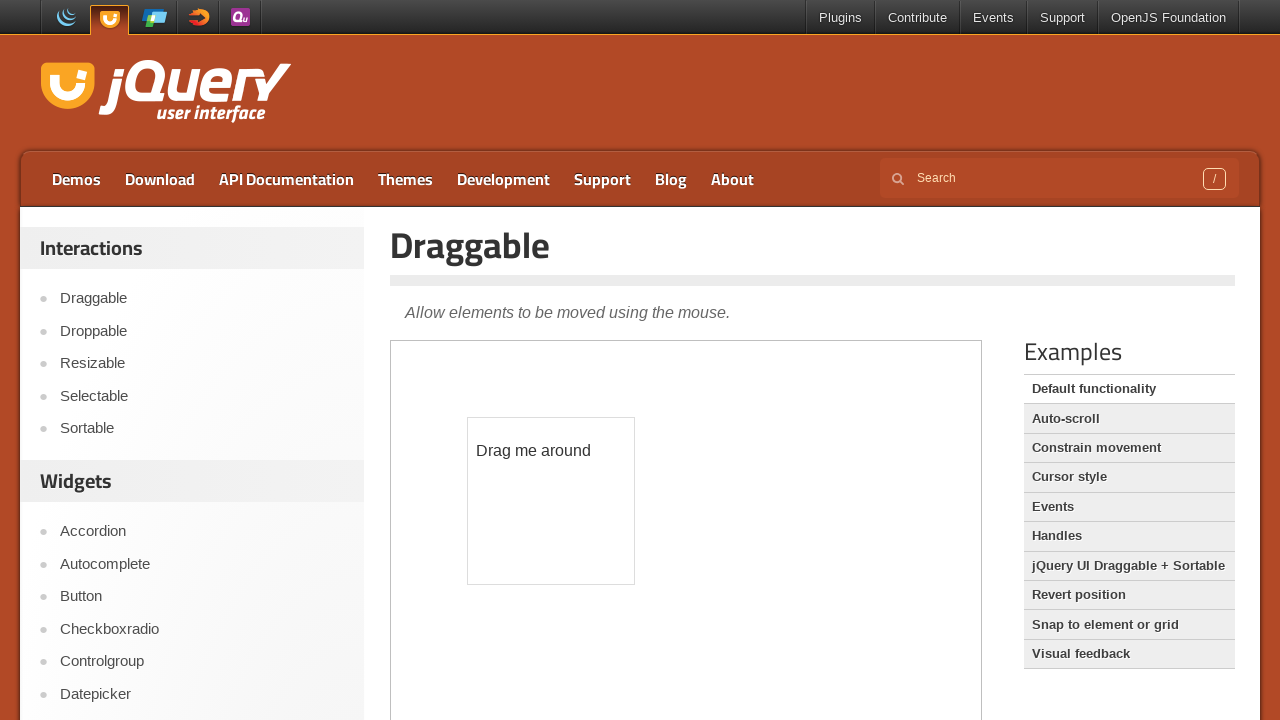